Tests checkbox functionality by checking individual checkboxes, verifying their states, then checking multiple checkboxes and unchecking them

Starting URL: https://testautomationpractice.blogspot.com/

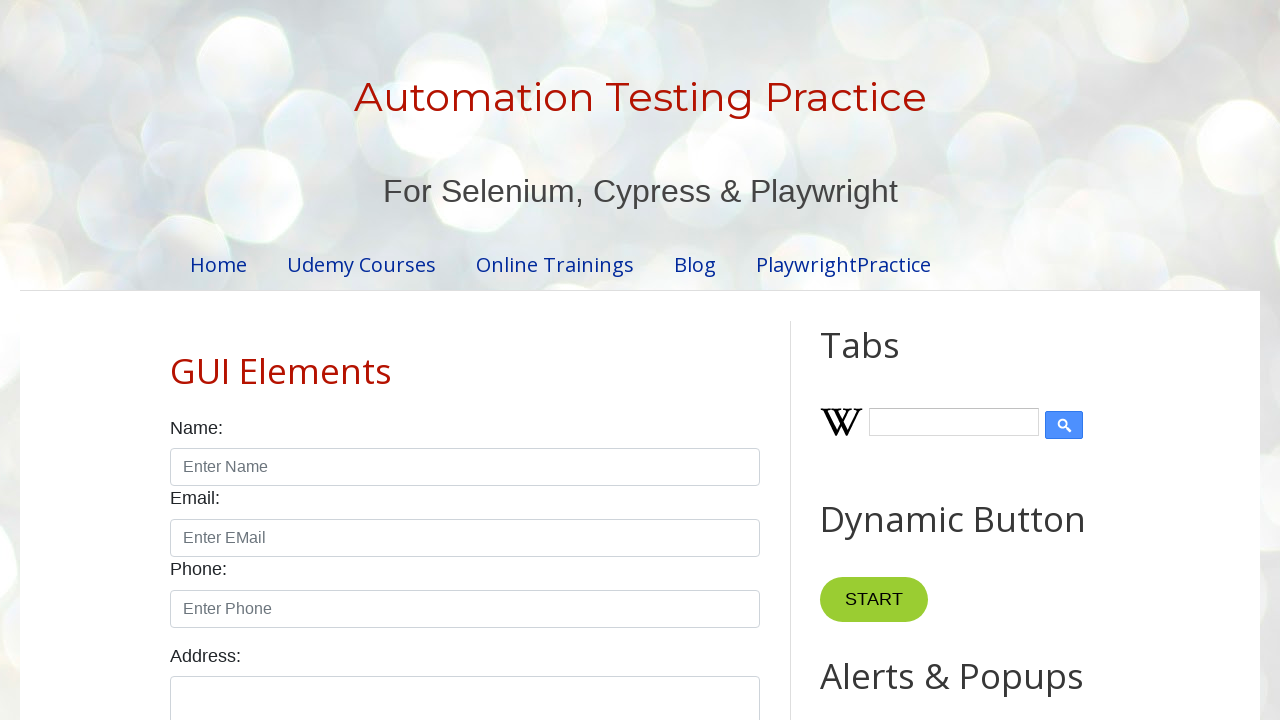

Checked the Monday checkbox at (272, 360) on xpath=//input[@id='monday' and @type='checkbox']
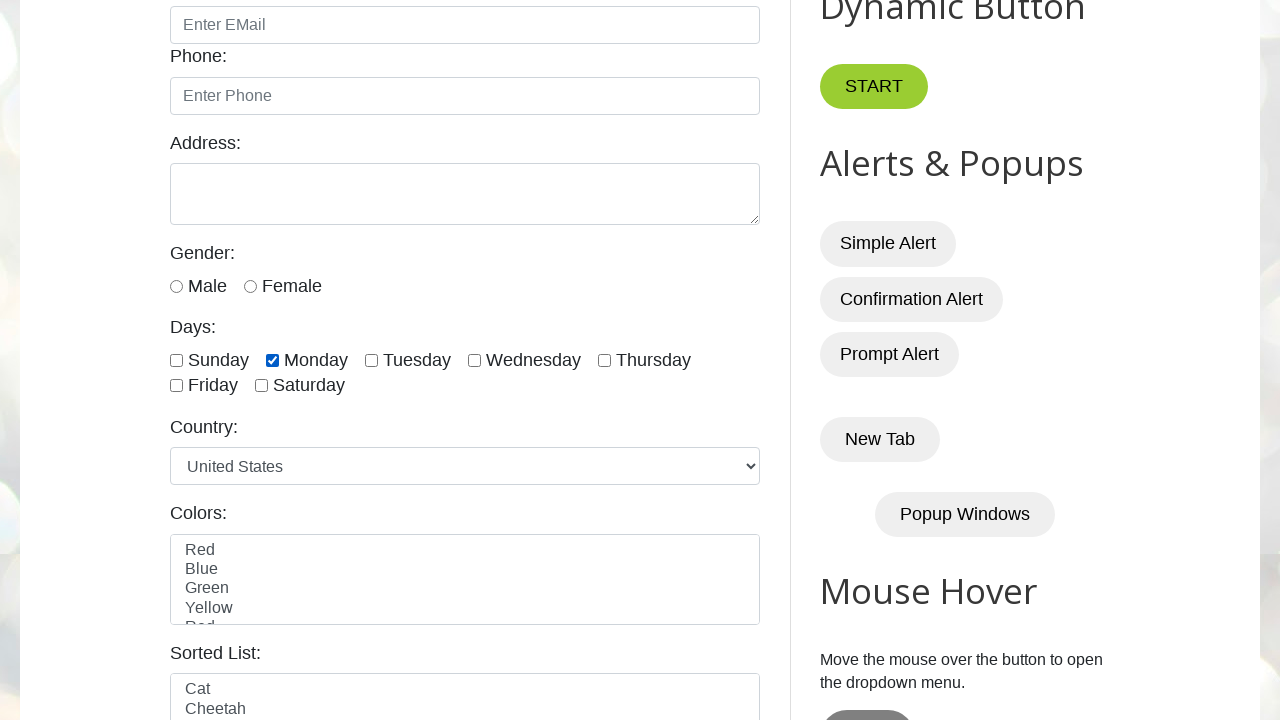

Verified Monday checkbox is checked
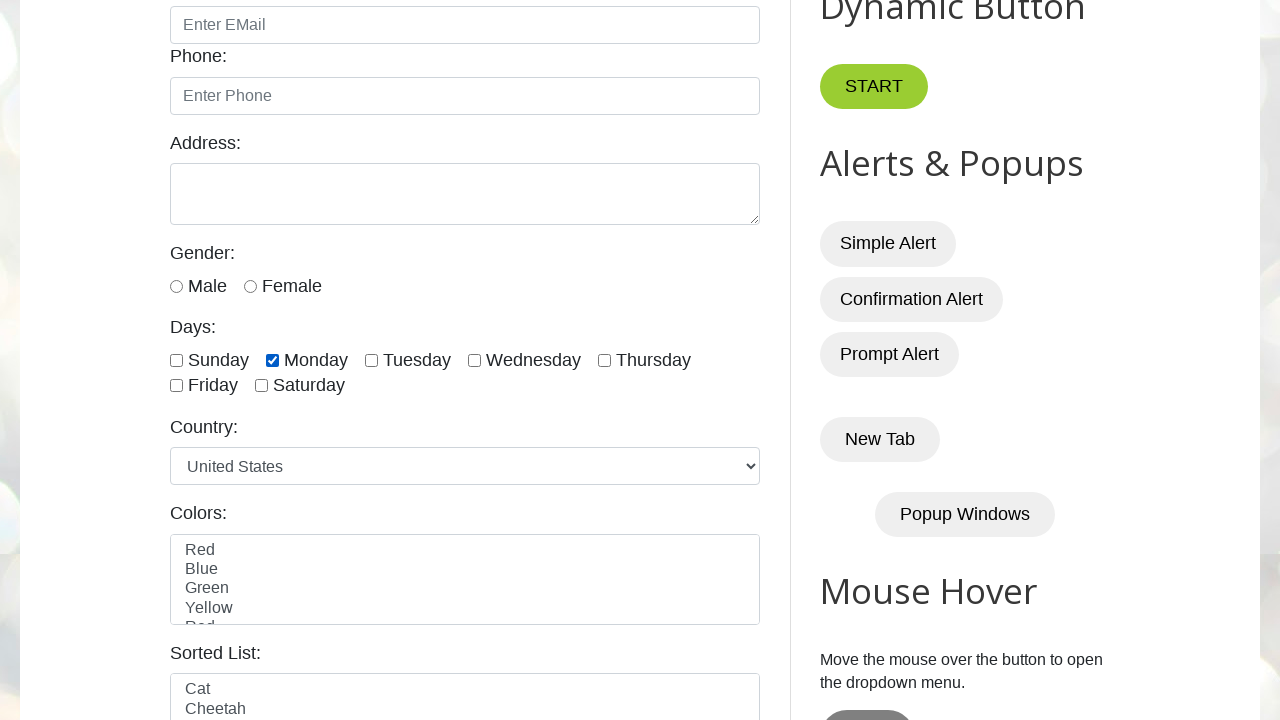

Checked checkbox with locator: //input[@id='monday' and @type='checkbox'] on //input[@id='monday' and @type='checkbox']
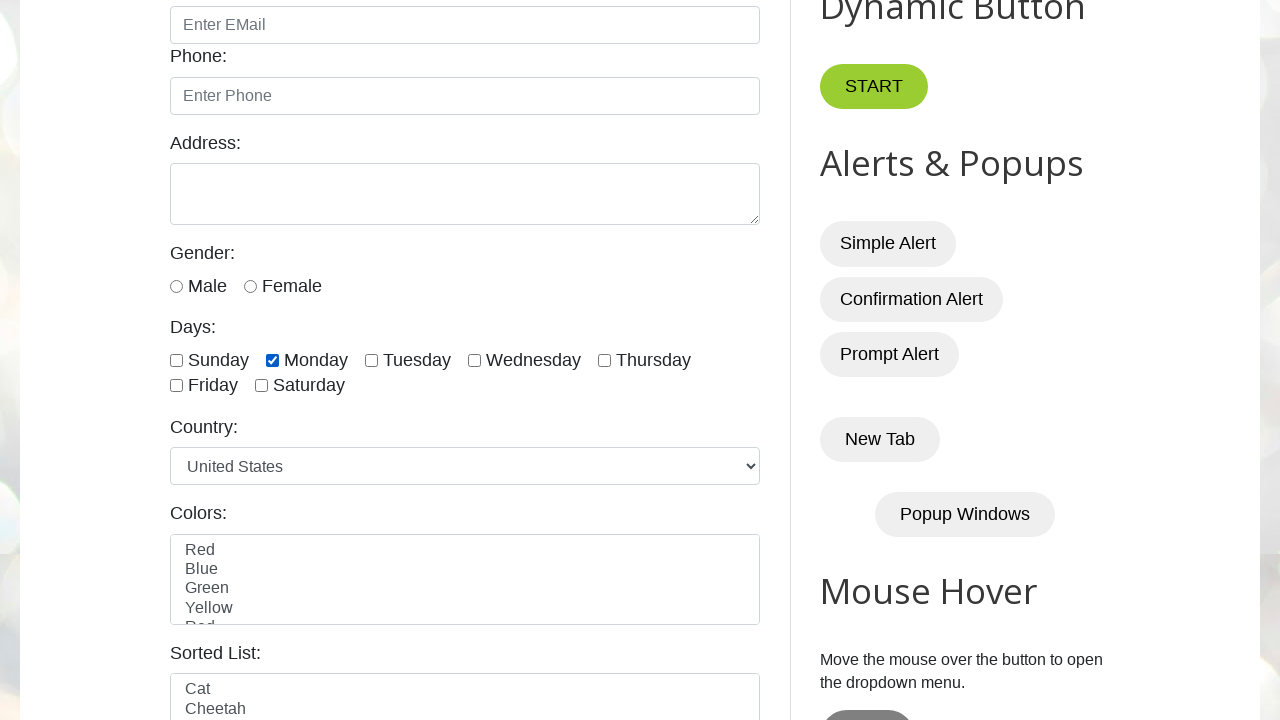

Checked checkbox with locator: //input[@id='sunday' and @type='checkbox'] at (176, 360) on //input[@id='sunday' and @type='checkbox']
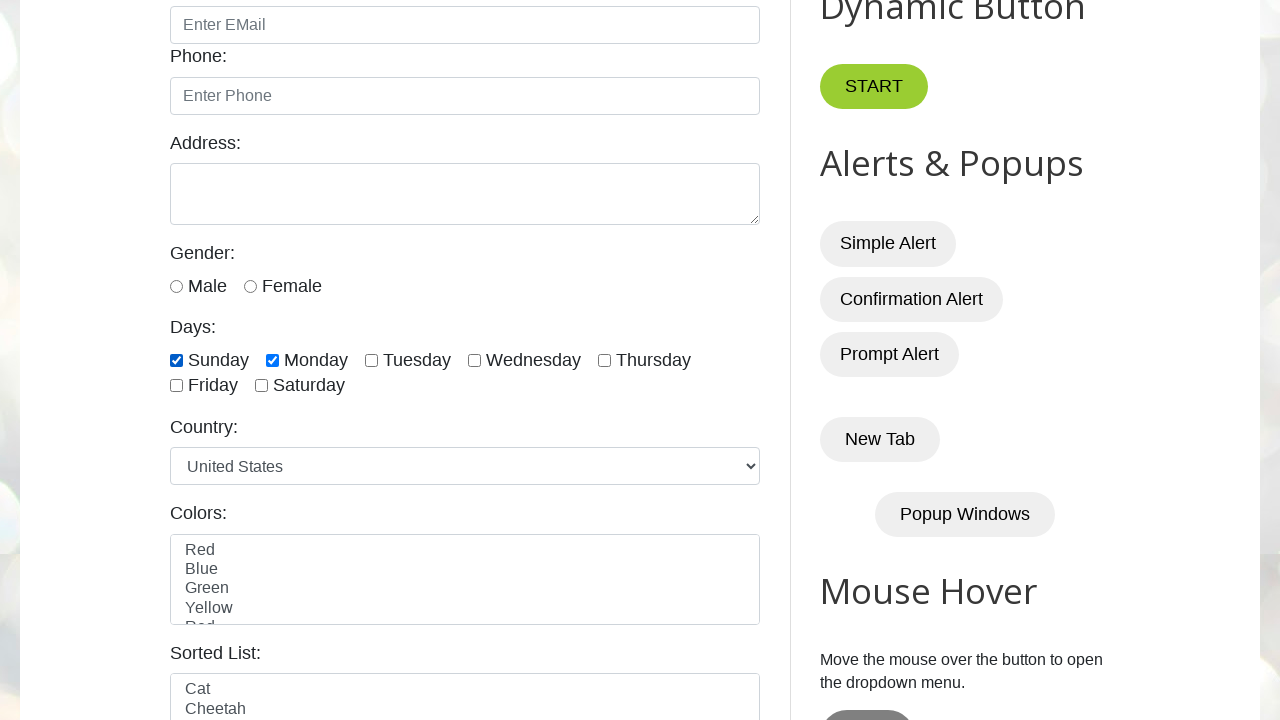

Checked checkbox with locator: //input[@id='saturday' and @type='checkbox'] at (262, 386) on //input[@id='saturday' and @type='checkbox']
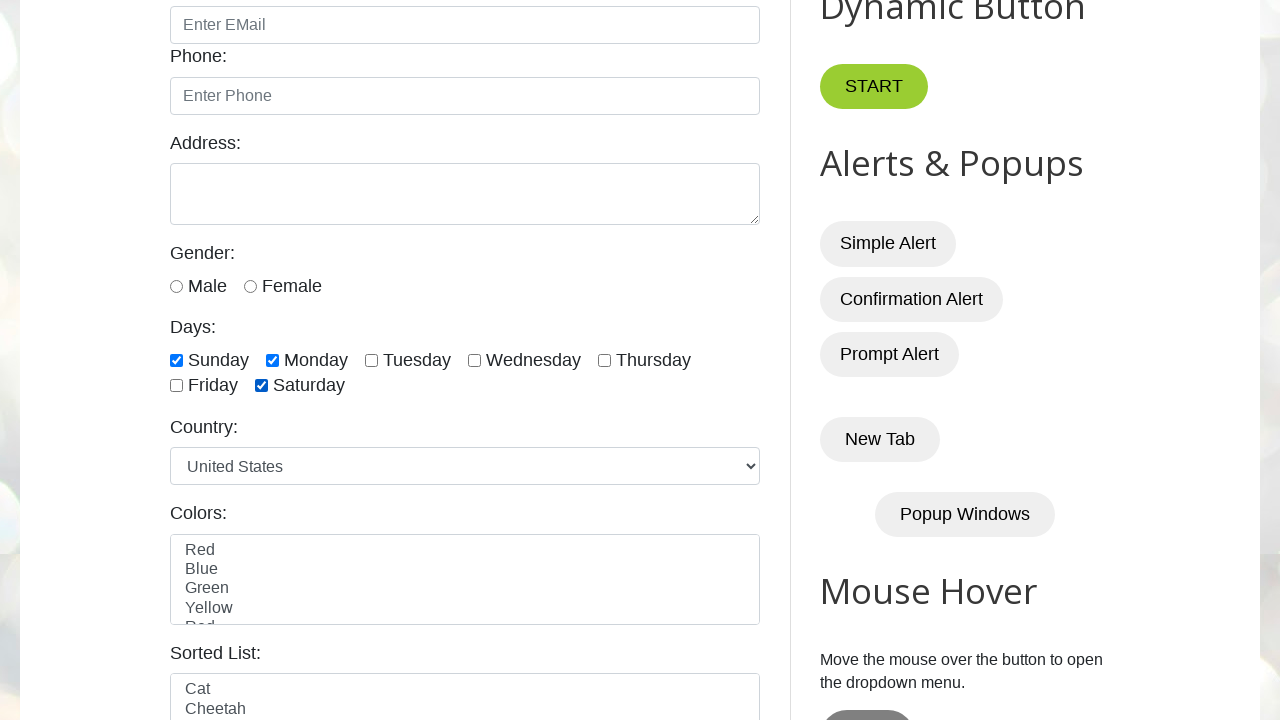

Unchecked checkbox with locator: //input[@id='monday' and @type='checkbox'] at (272, 360) on //input[@id='monday' and @type='checkbox']
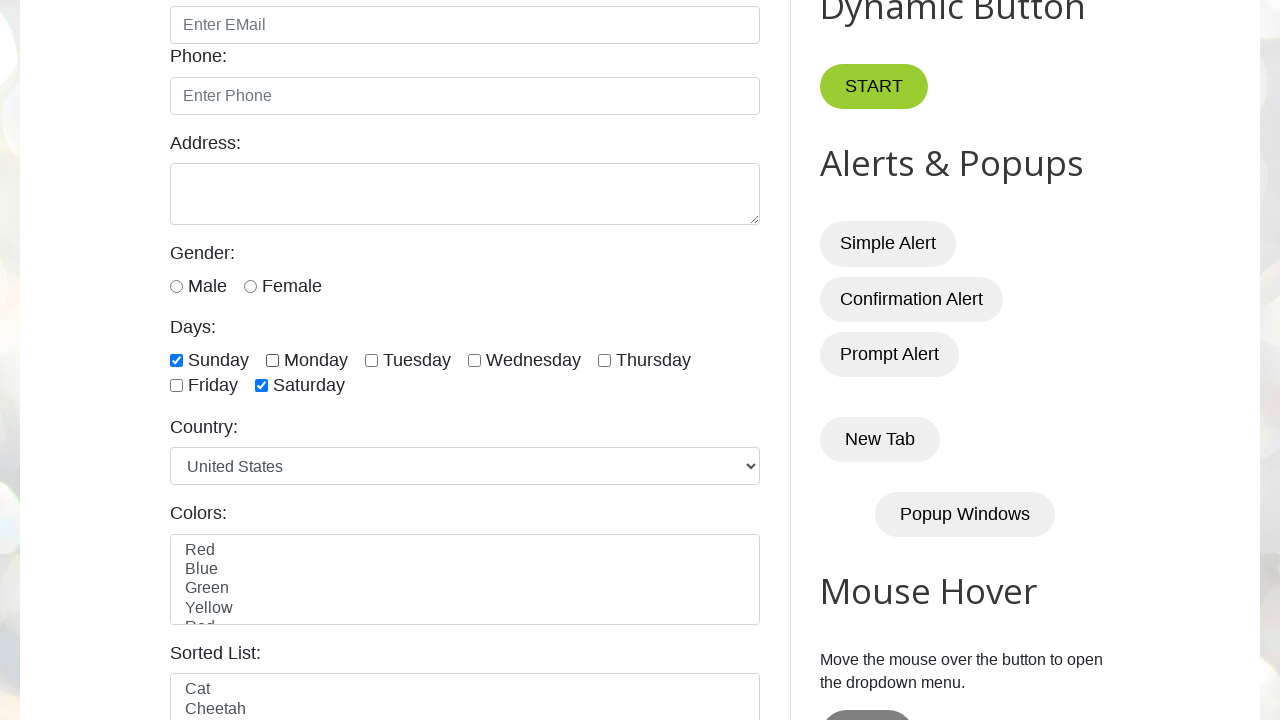

Unchecked checkbox with locator: //input[@id='sunday' and @type='checkbox'] at (176, 360) on //input[@id='sunday' and @type='checkbox']
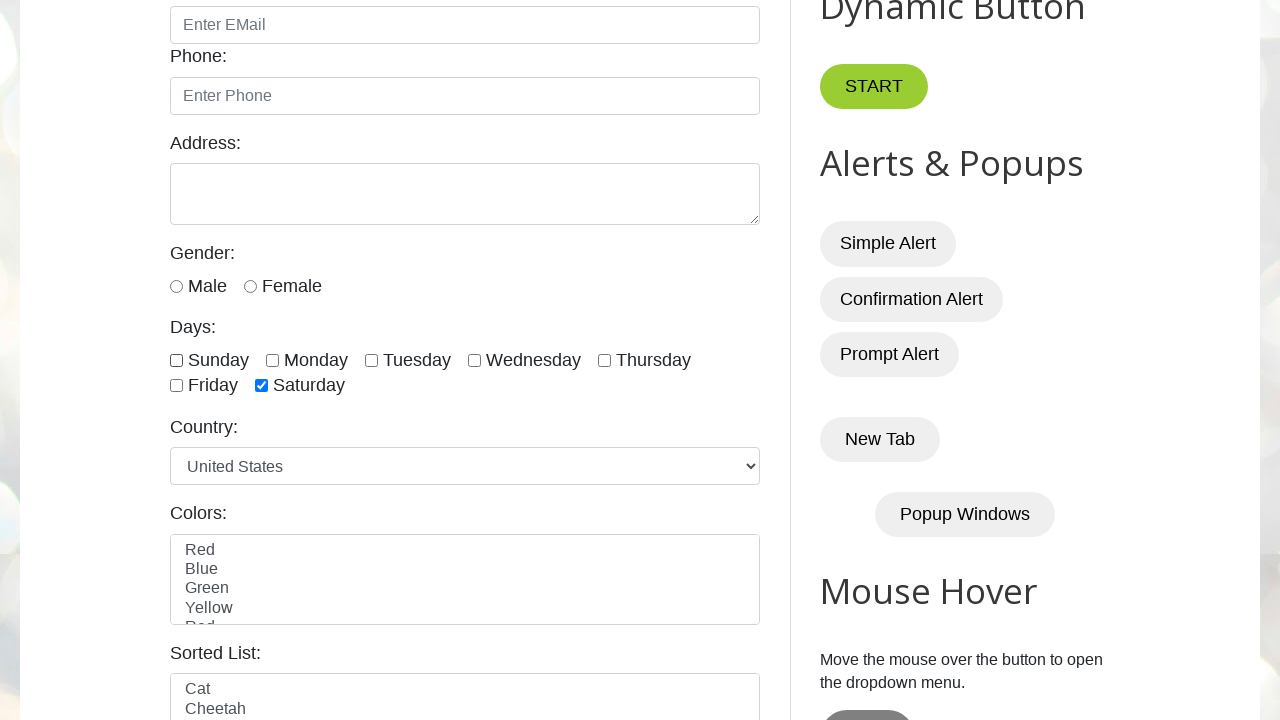

Unchecked checkbox with locator: //input[@id='saturday' and @type='checkbox'] at (262, 386) on //input[@id='saturday' and @type='checkbox']
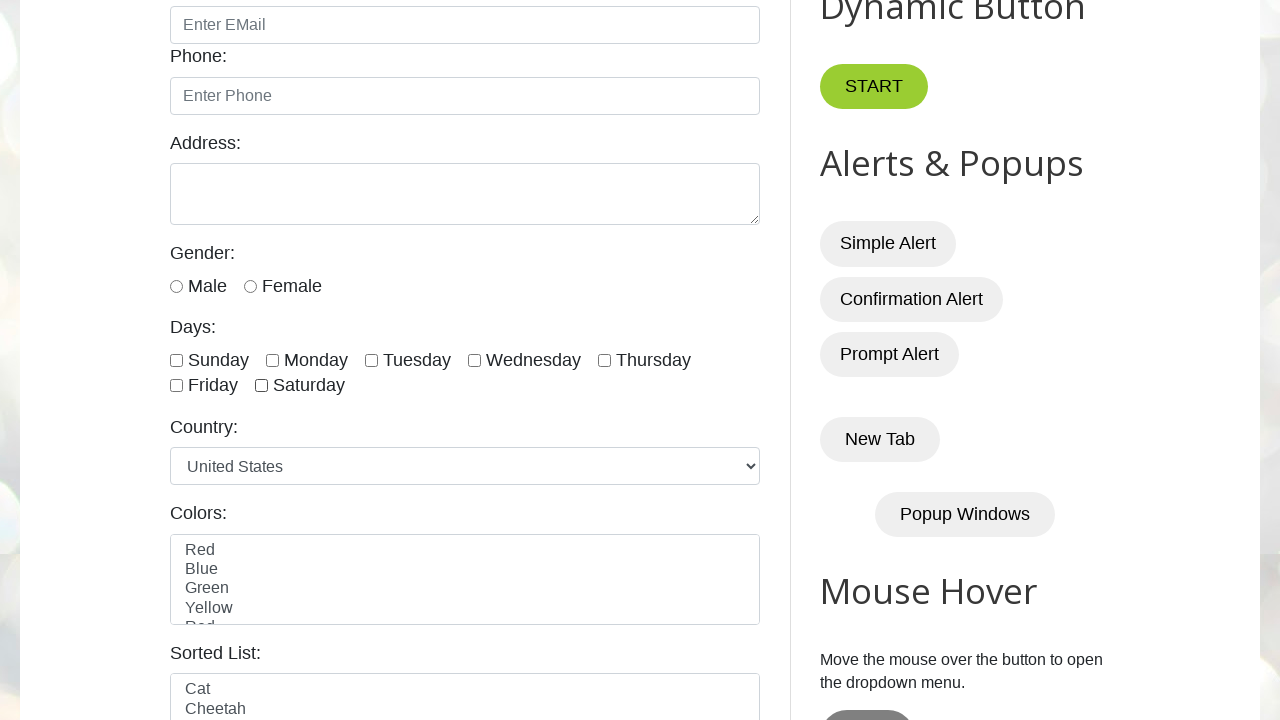

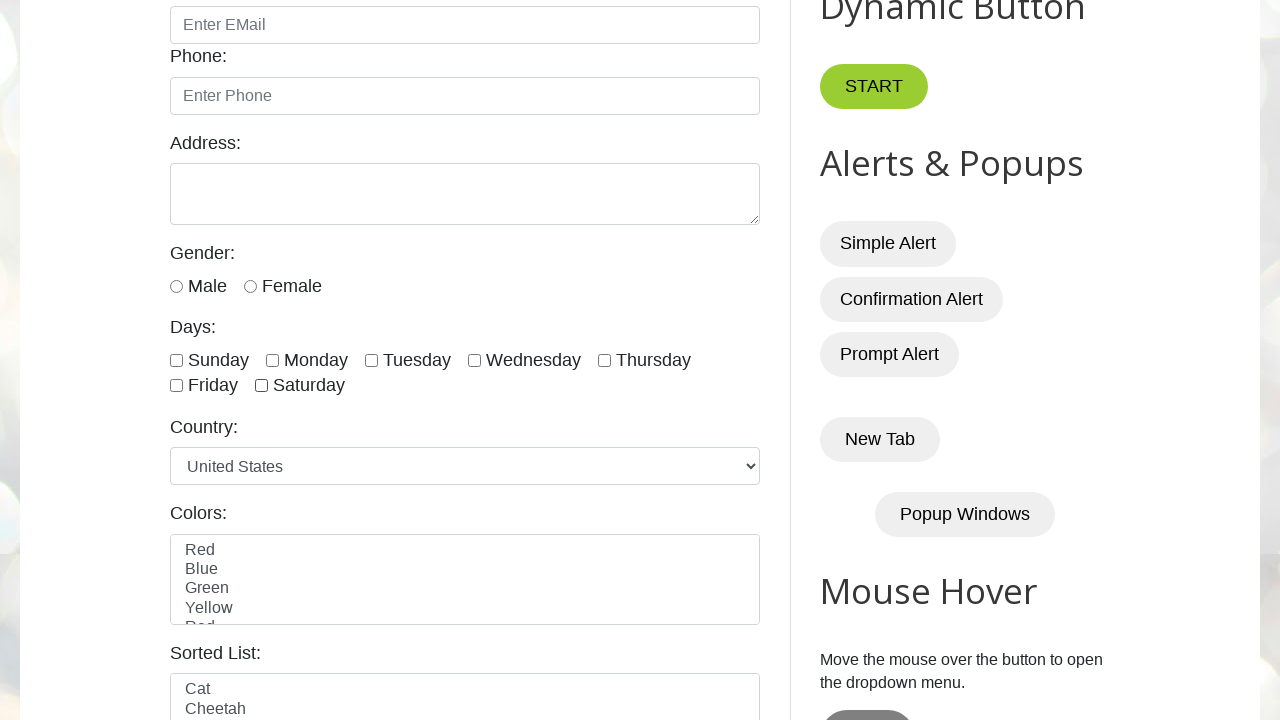